Tests handling a JavaScript prompt by clicking the third alert button, entering text, and accepting the prompt

Starting URL: https://the-internet.herokuapp.com/javascript_alerts

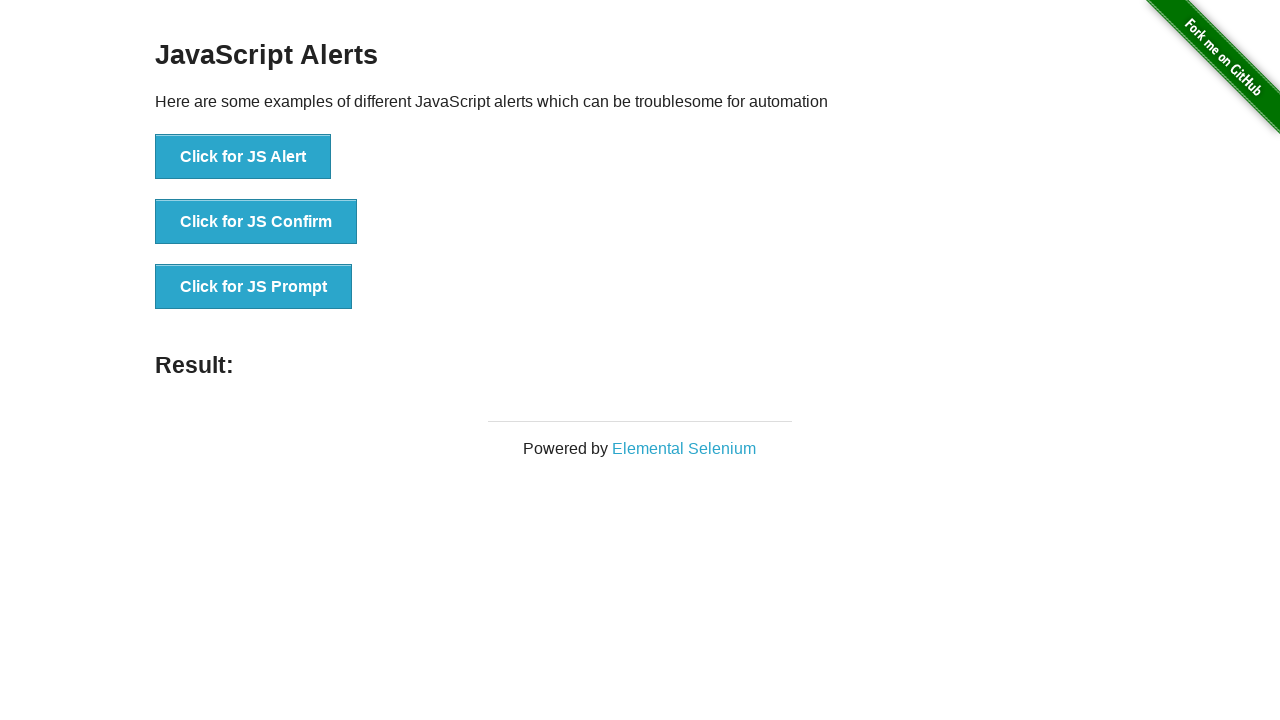

Set up dialog handler to accept prompt with text 'Hello World'
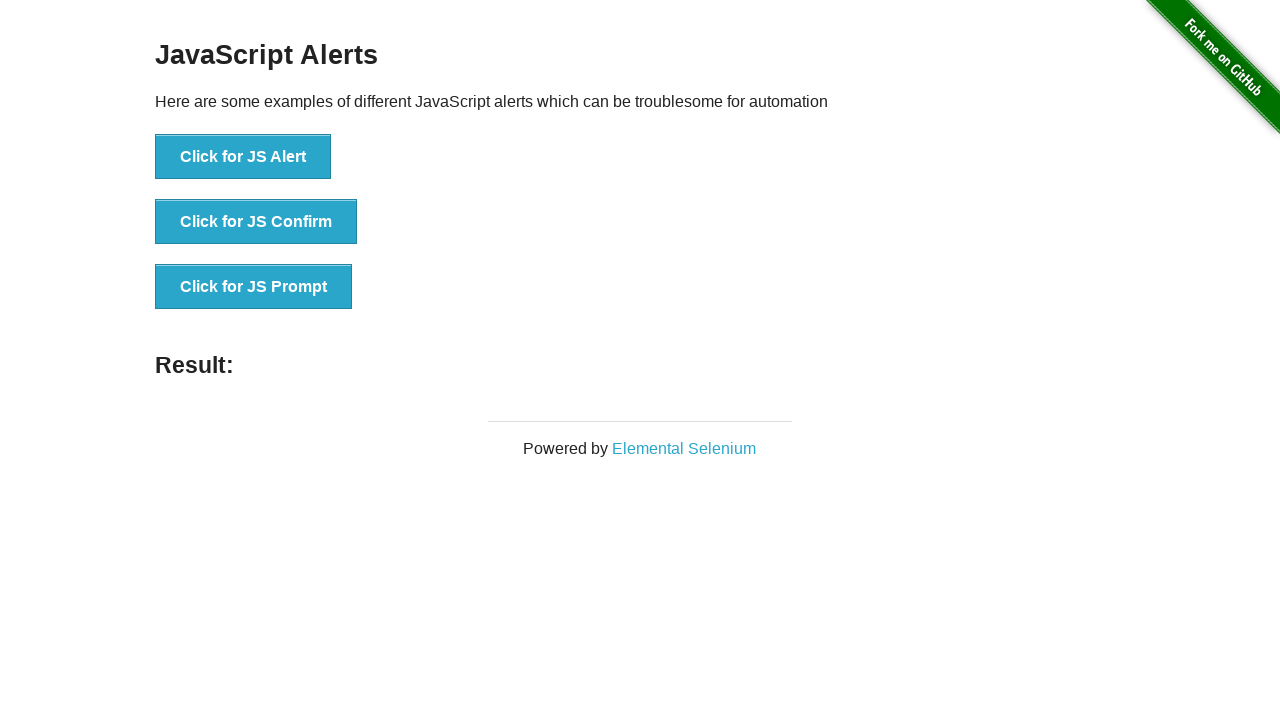

Clicked the third alert button to trigger JavaScript prompt at (254, 287) on button[onclick='jsPrompt()']
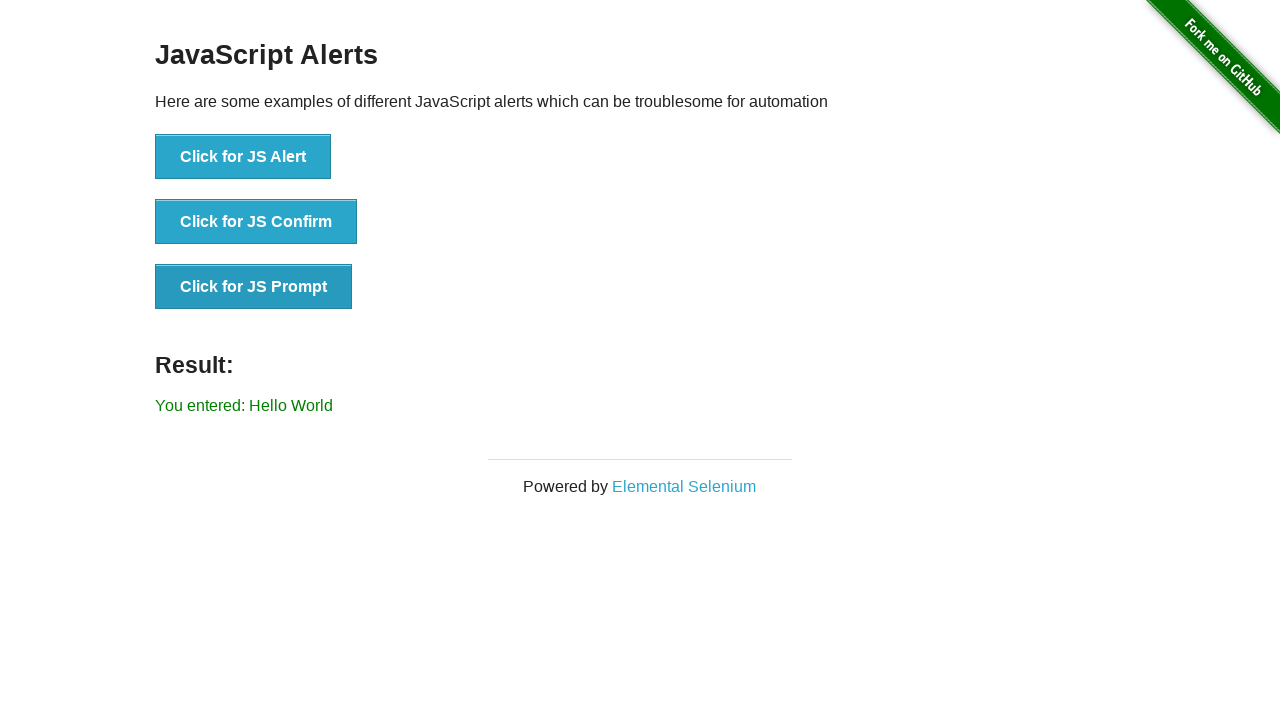

Retrieved result text from page
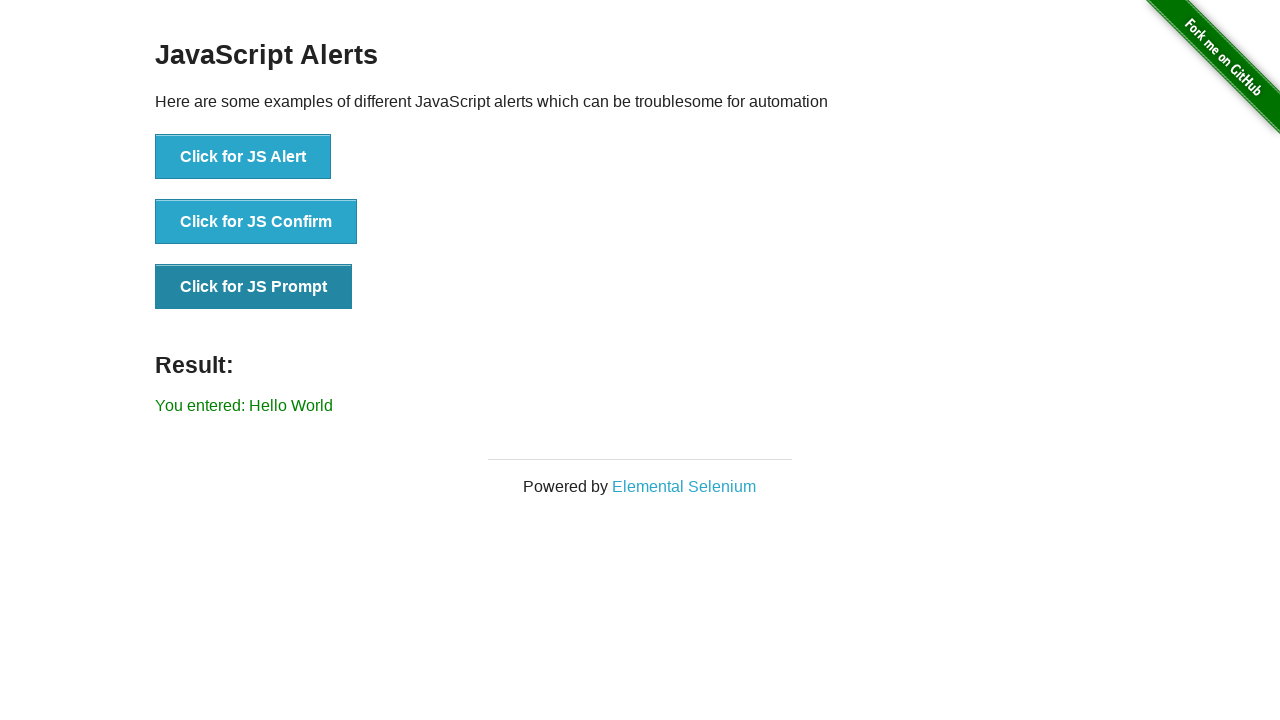

Verified that result text matches expected output 'You entered: Hello World'
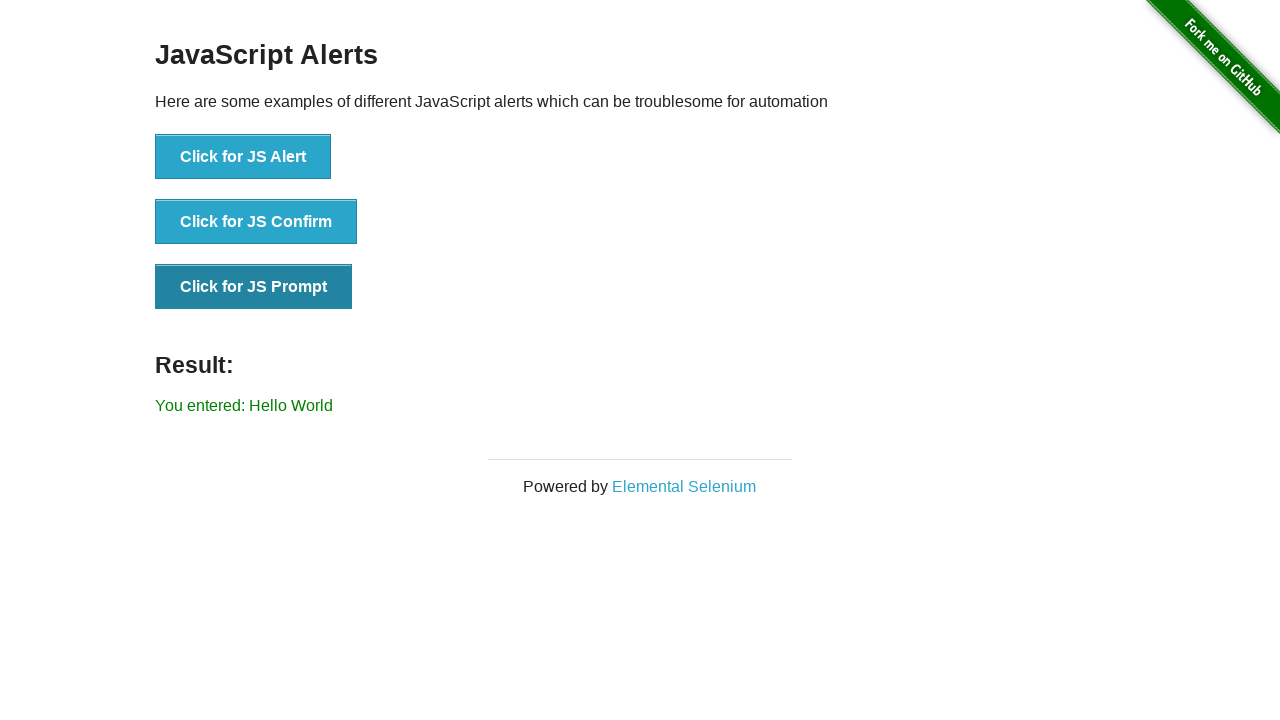

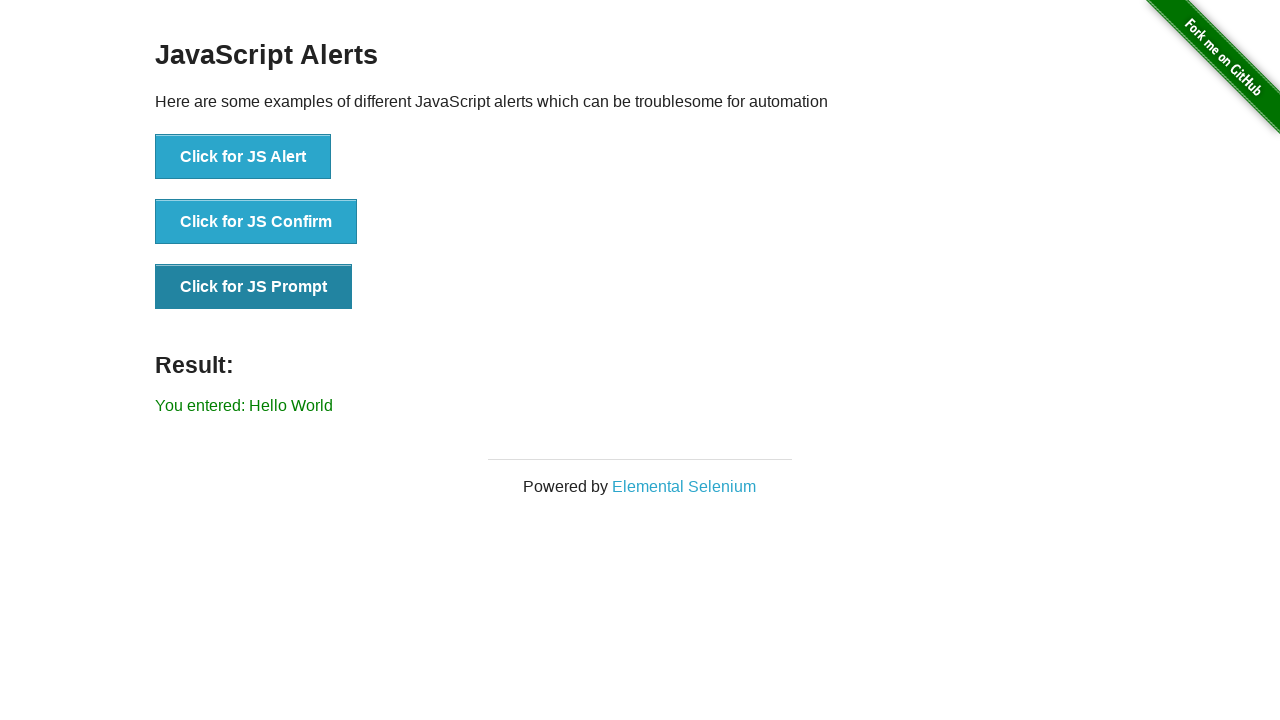